Tests that page elements change in number after refreshing, demonstrating dynamic element behavior on the page

Starting URL: https://the-internet.herokuapp.com/disappearing_elements

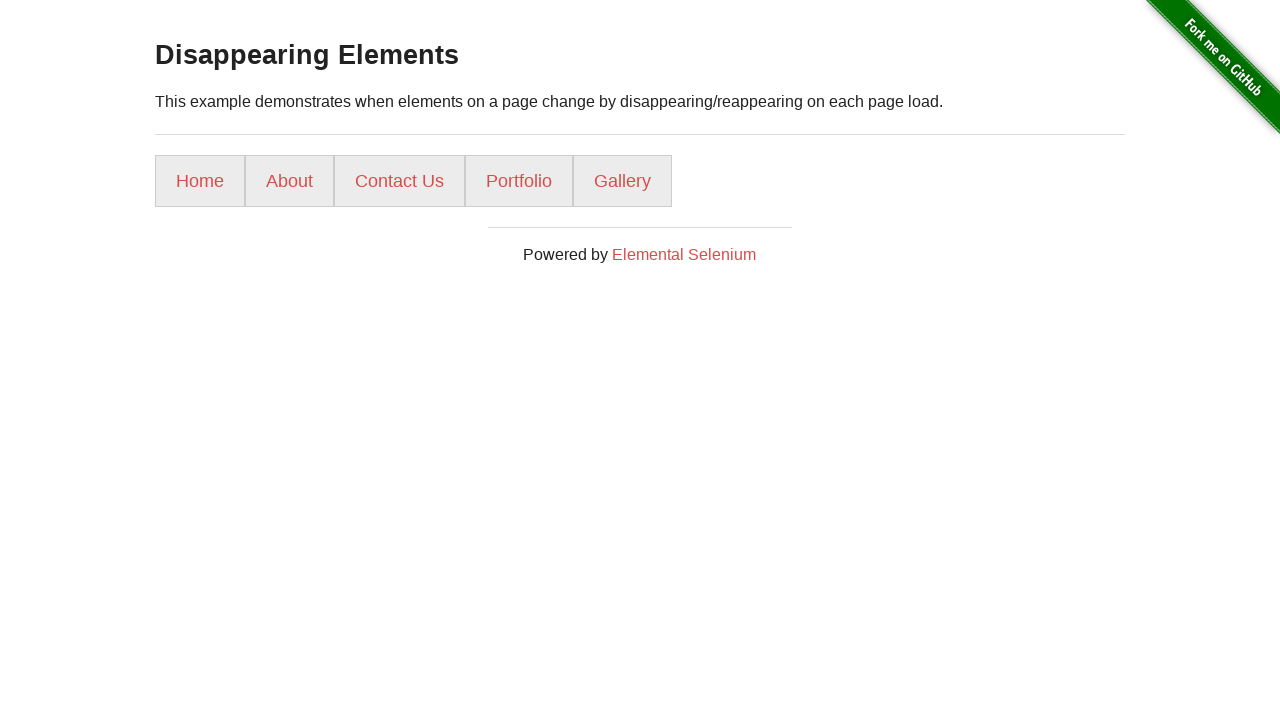

Retrieved initial count of list items
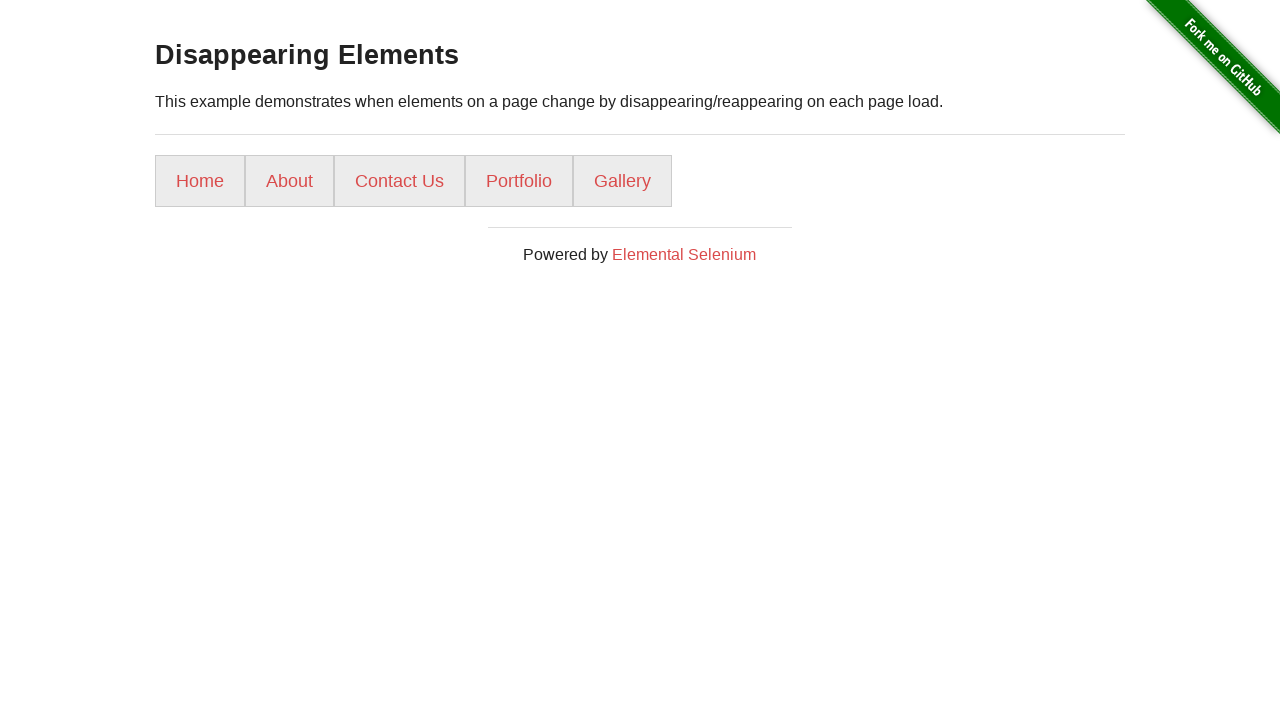

Reloaded page to check for dynamic element changes
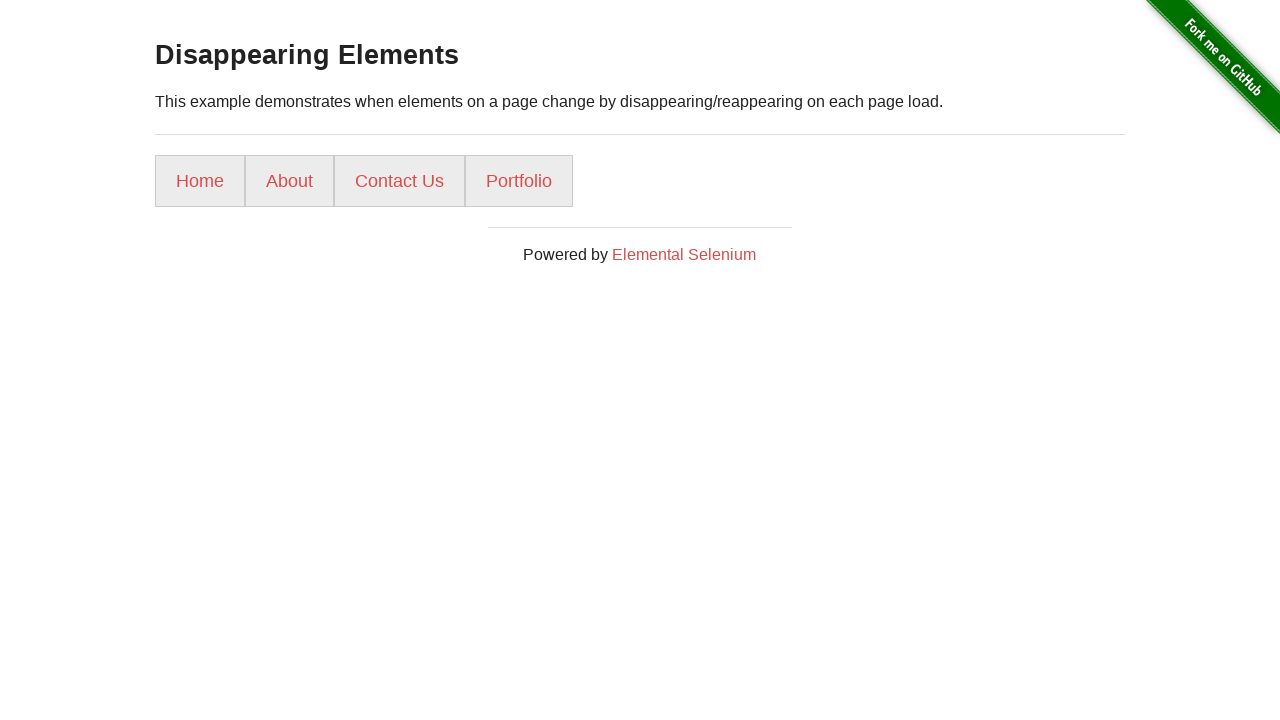

Waited for list items to become visible
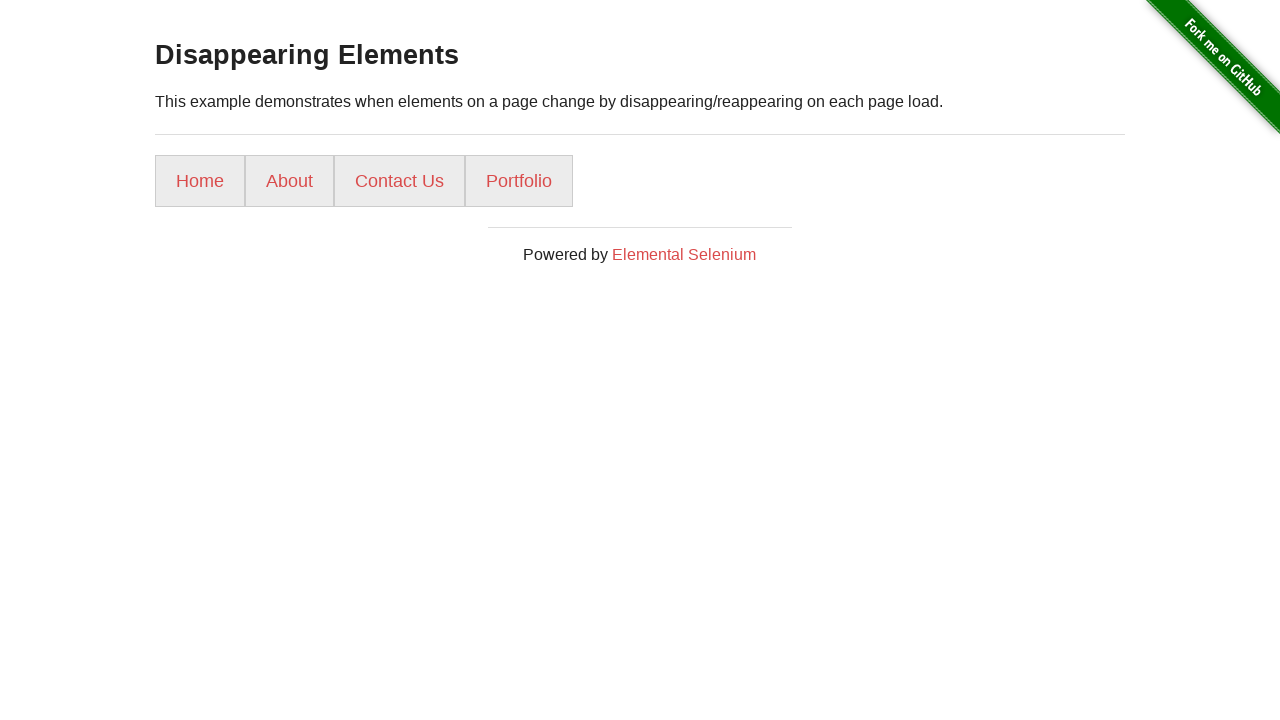

Retrieved new count of list items: 4
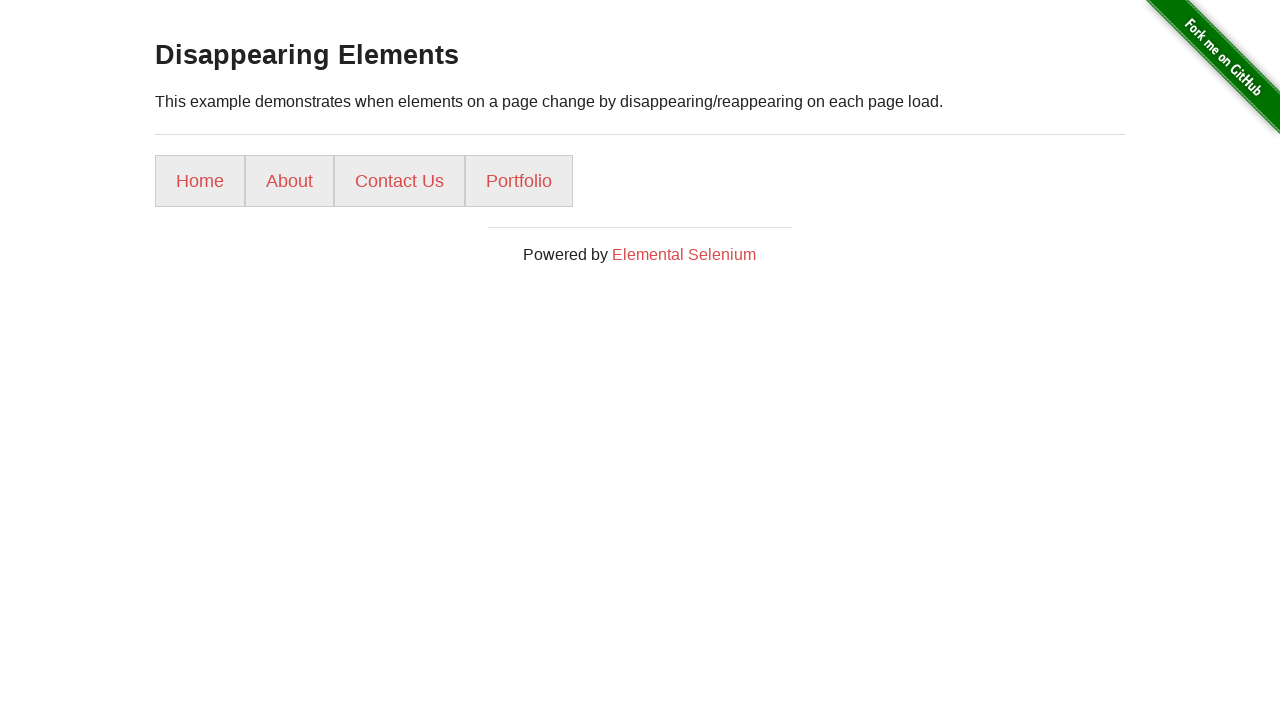

Element count changed from 5 to 4, test passed
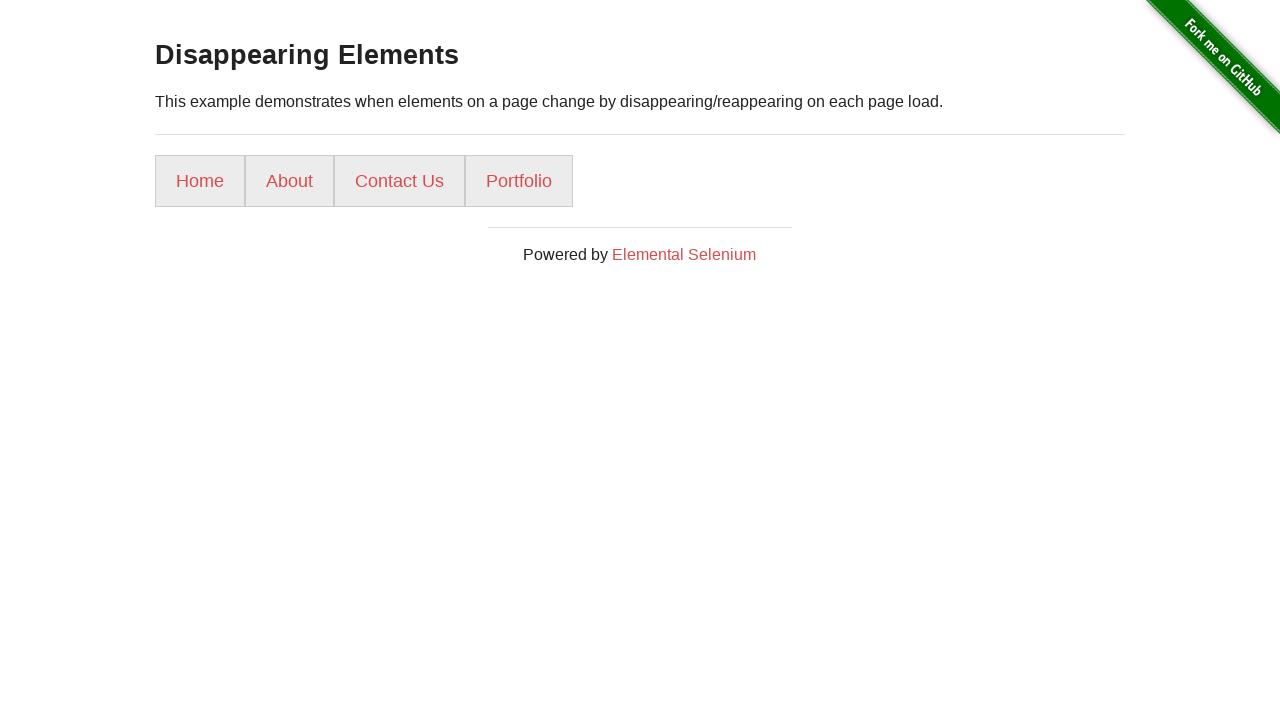

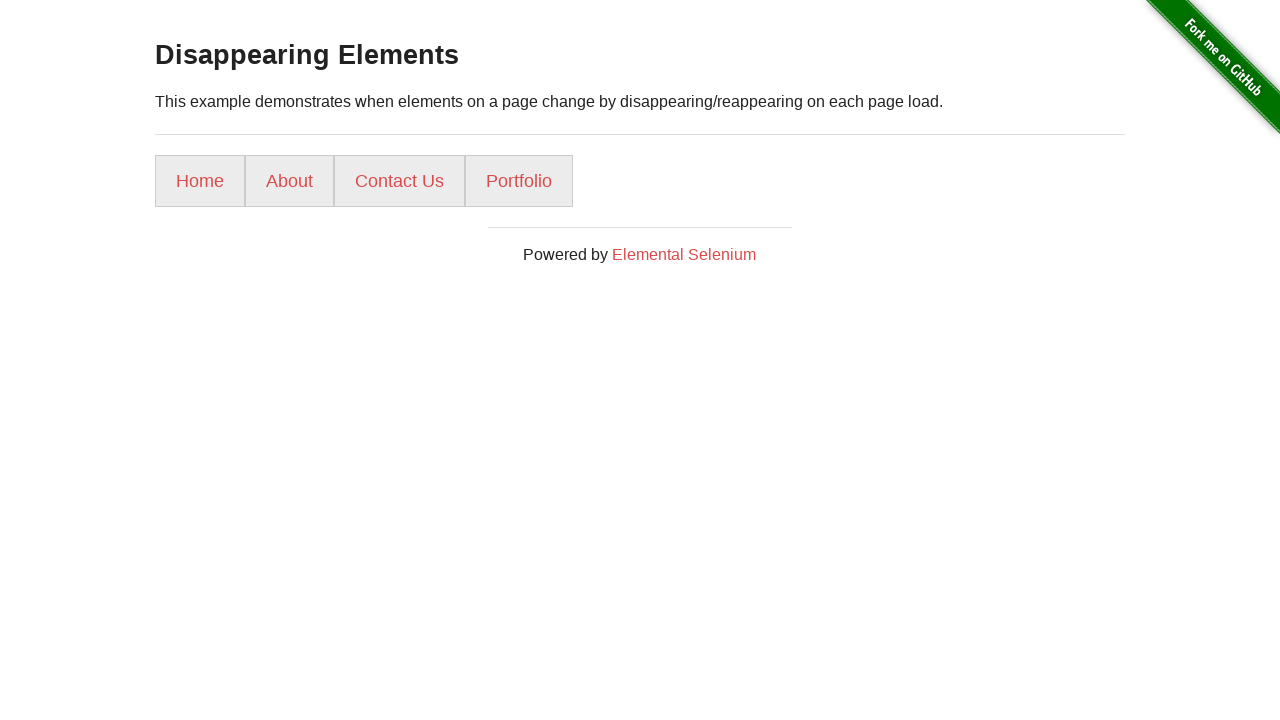